Tests a todo list application by adding three todo items and verifying that three checkbox elements appear in the list.

Starting URL: https://eviltester.github.io/simpletodolist/todo.html#/&eviltester

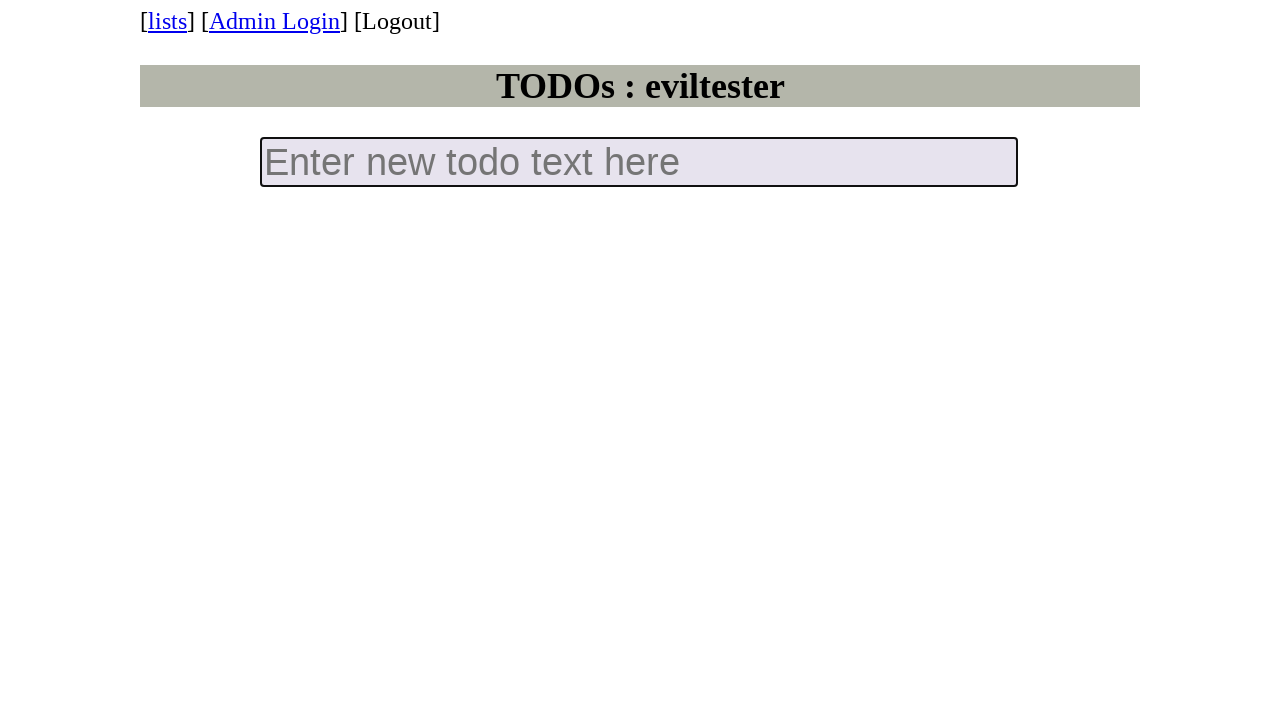

Filled new-todo input field with 'todo 1' on input.new-todo
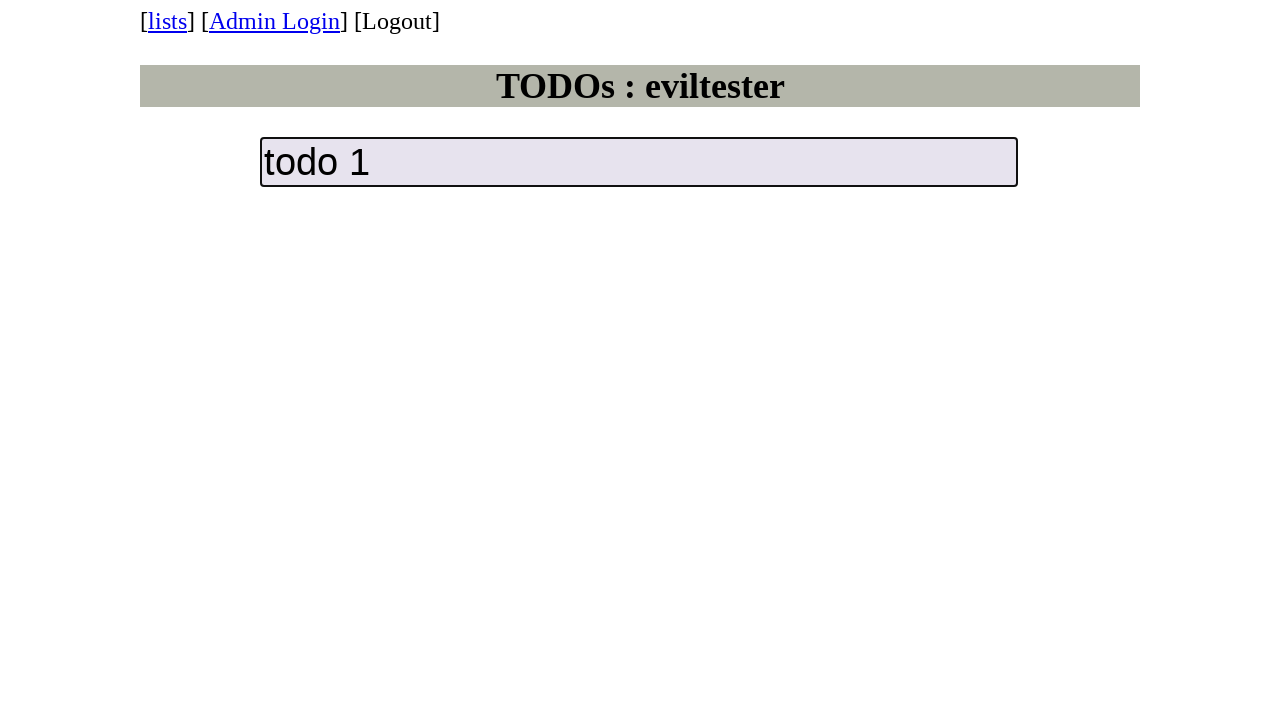

Pressed Enter to add first todo item on input.new-todo
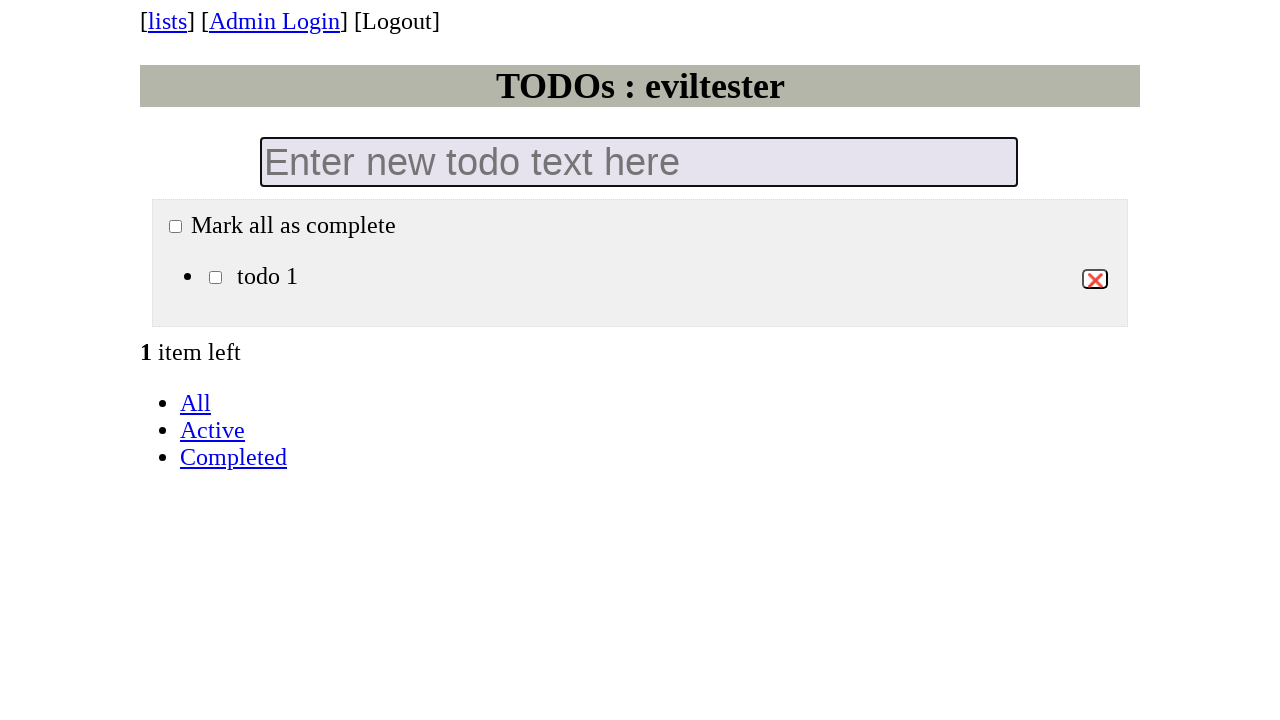

Filled new-todo input field with 'todo 2' on input.new-todo
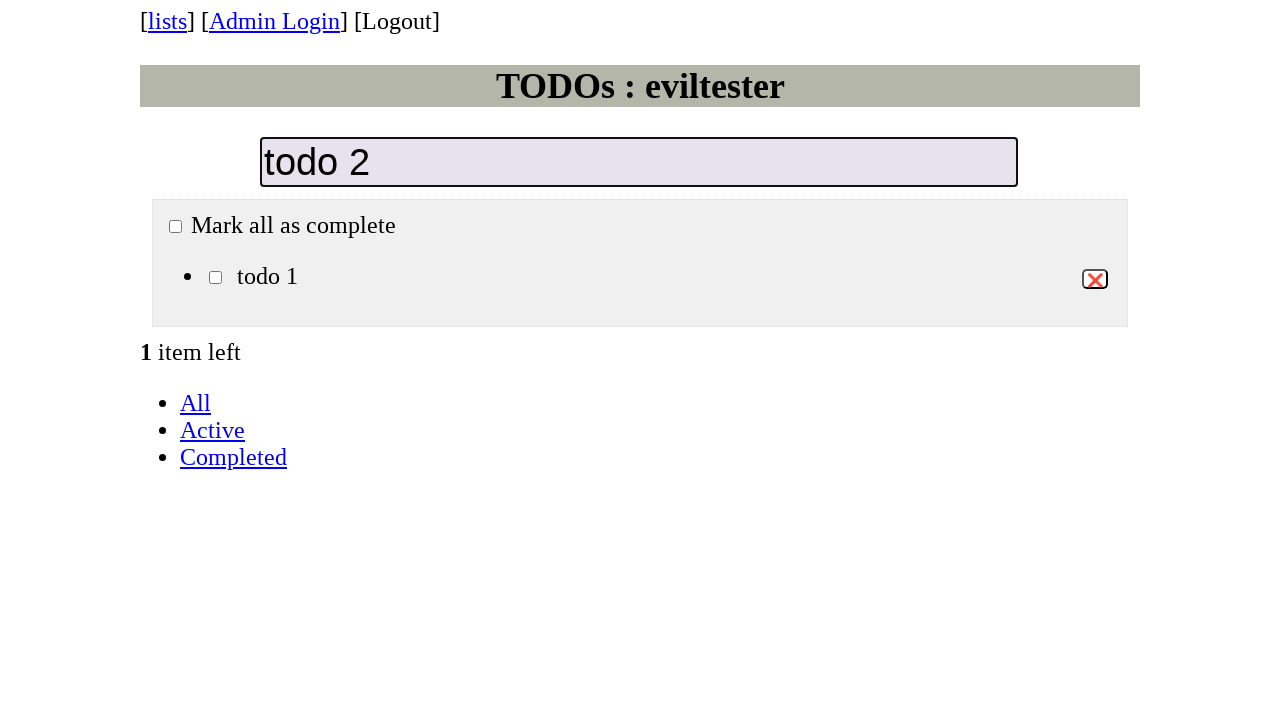

Pressed Enter to add second todo item on input.new-todo
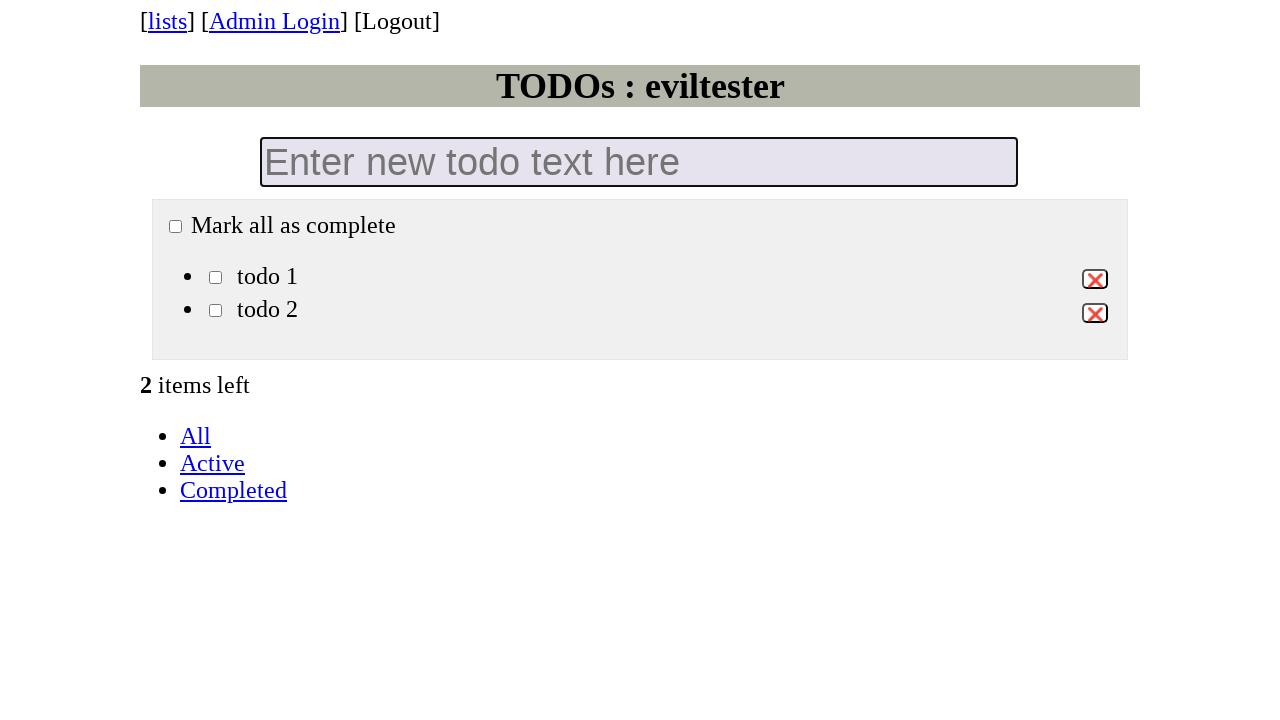

Filled new-todo input field with 'todo 3' on input.new-todo
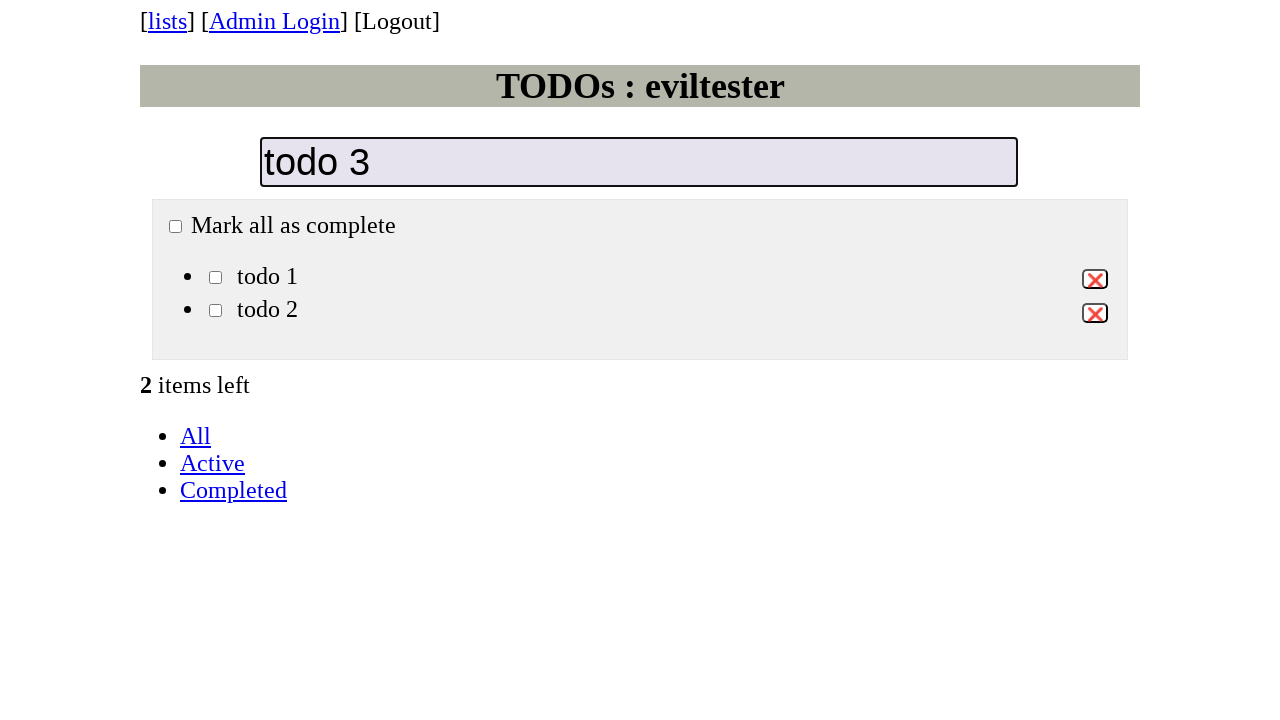

Pressed Enter to add third todo item on input.new-todo
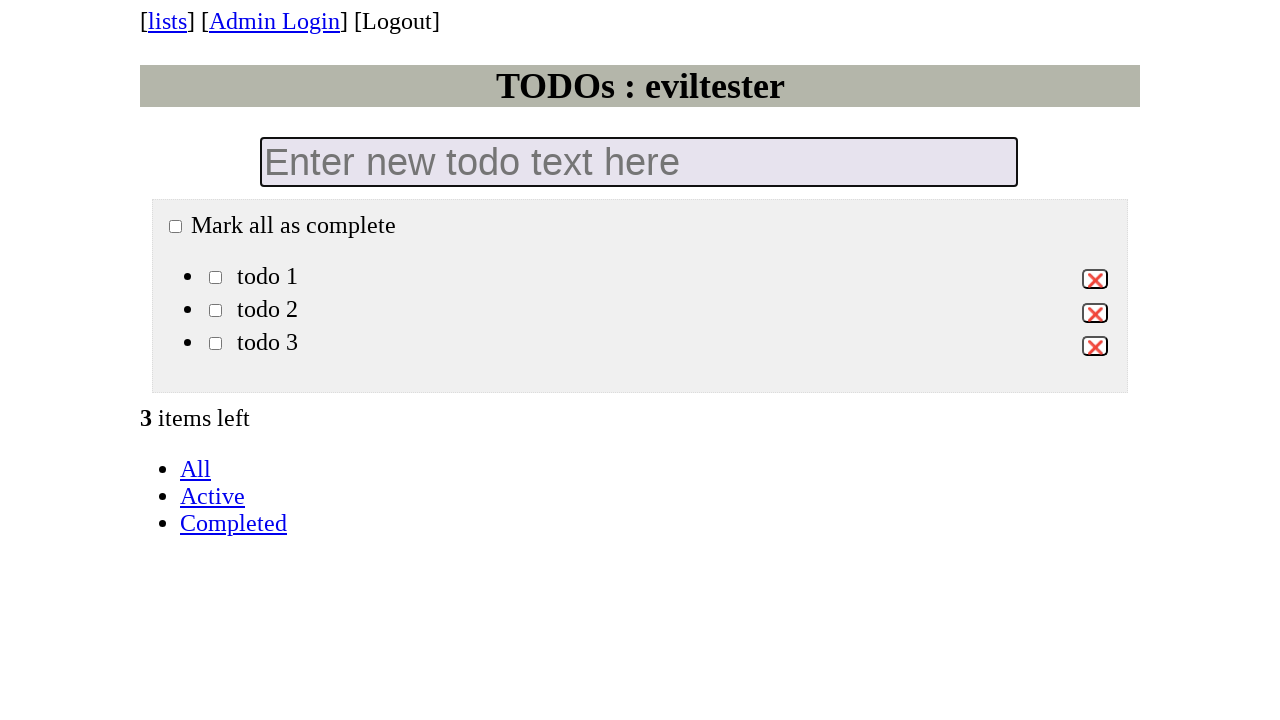

Waited for todo list checkboxes to appear
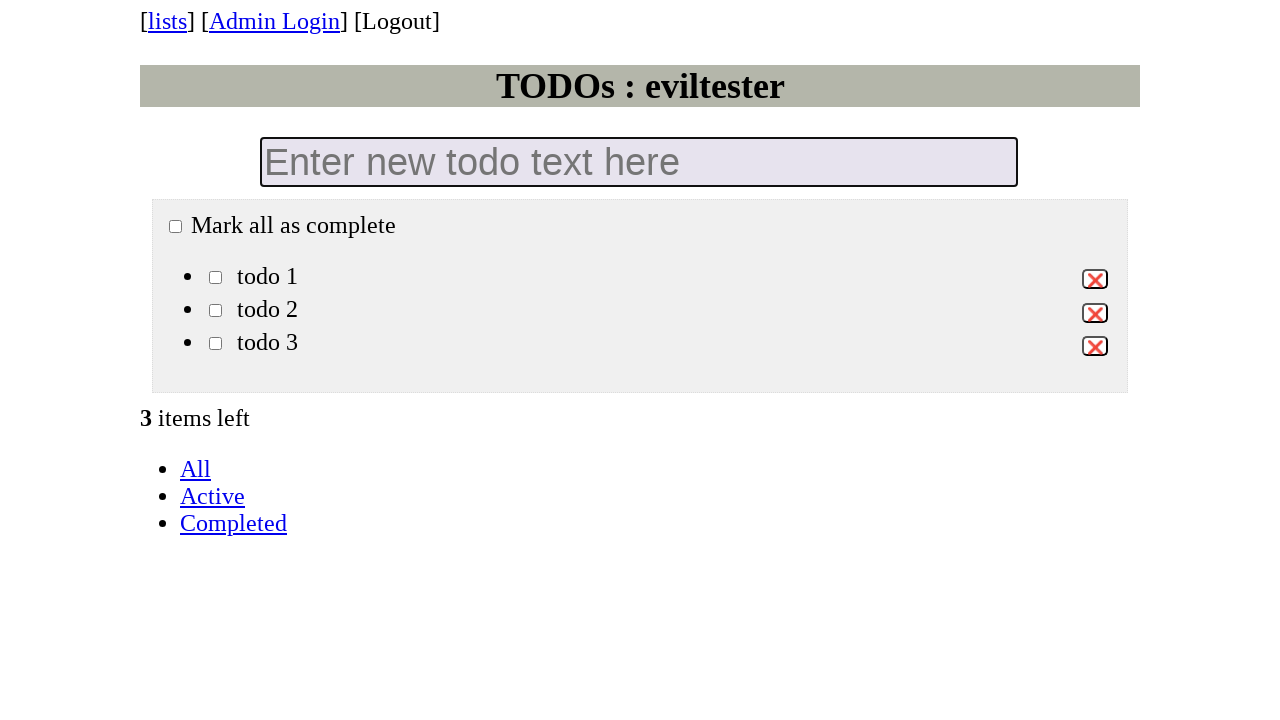

Located all checkbox elements in todo list
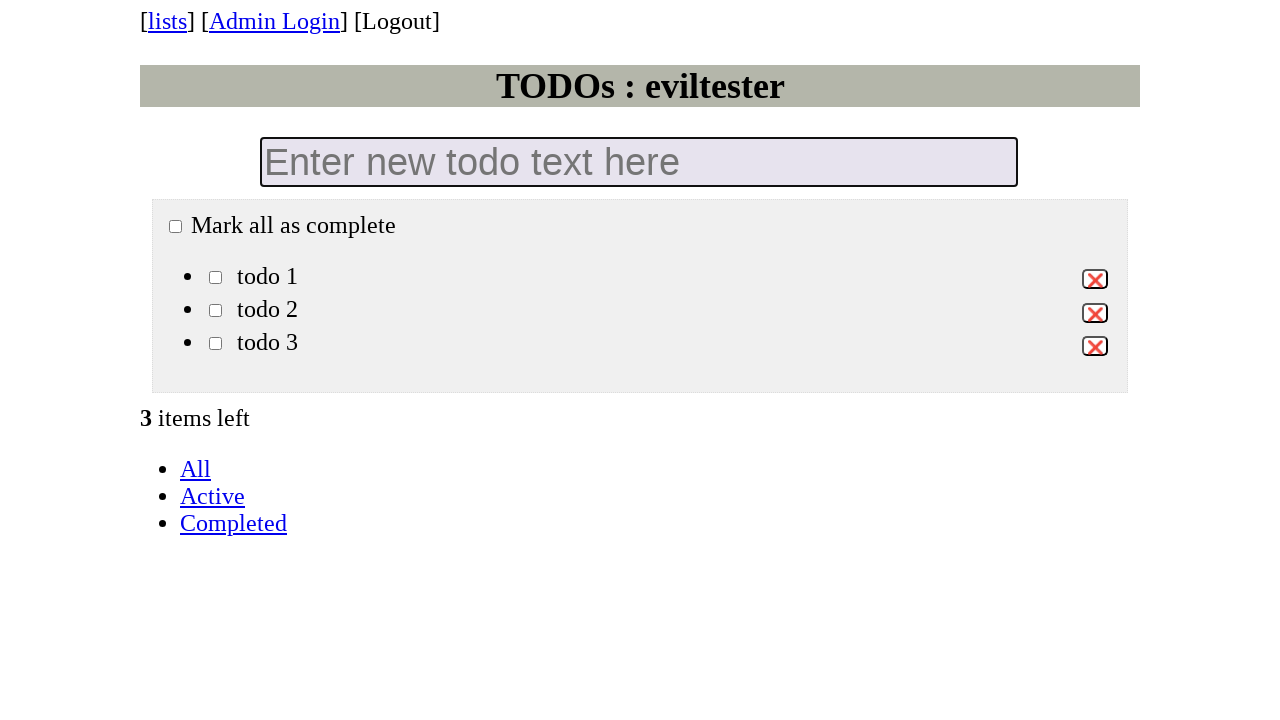

Verified that exactly 3 checkboxes are present in the todo list
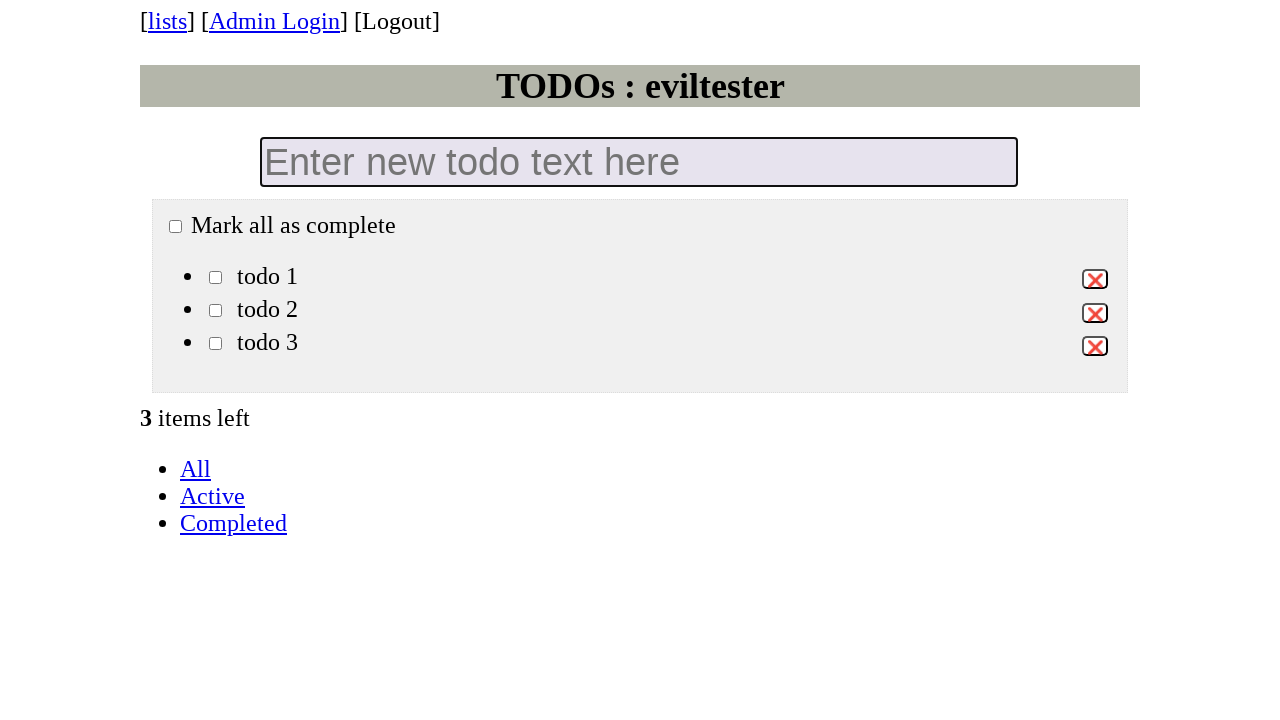

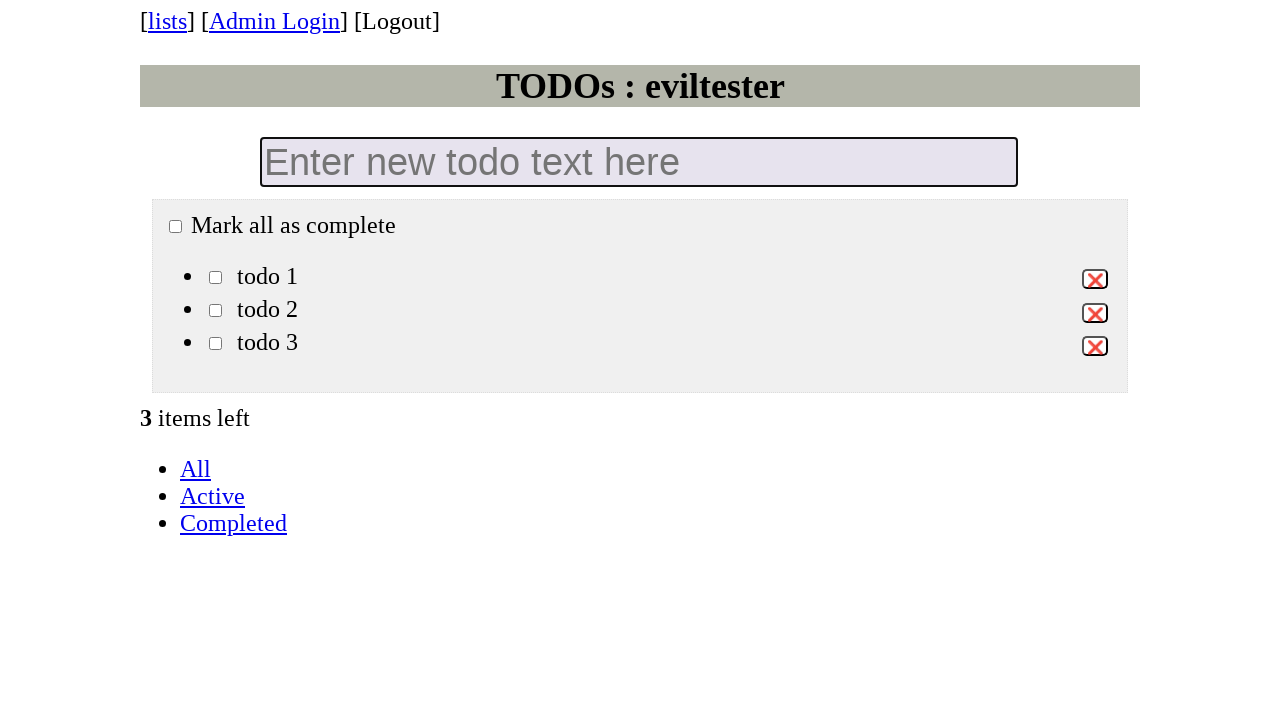